Tests keyboard actions on a text comparison site by typing text in the first textarea, selecting all (Ctrl+A), copying (Ctrl+C), tabbing to the next field, and pasting (Ctrl+V) the content.

Starting URL: https://text-compare.com/

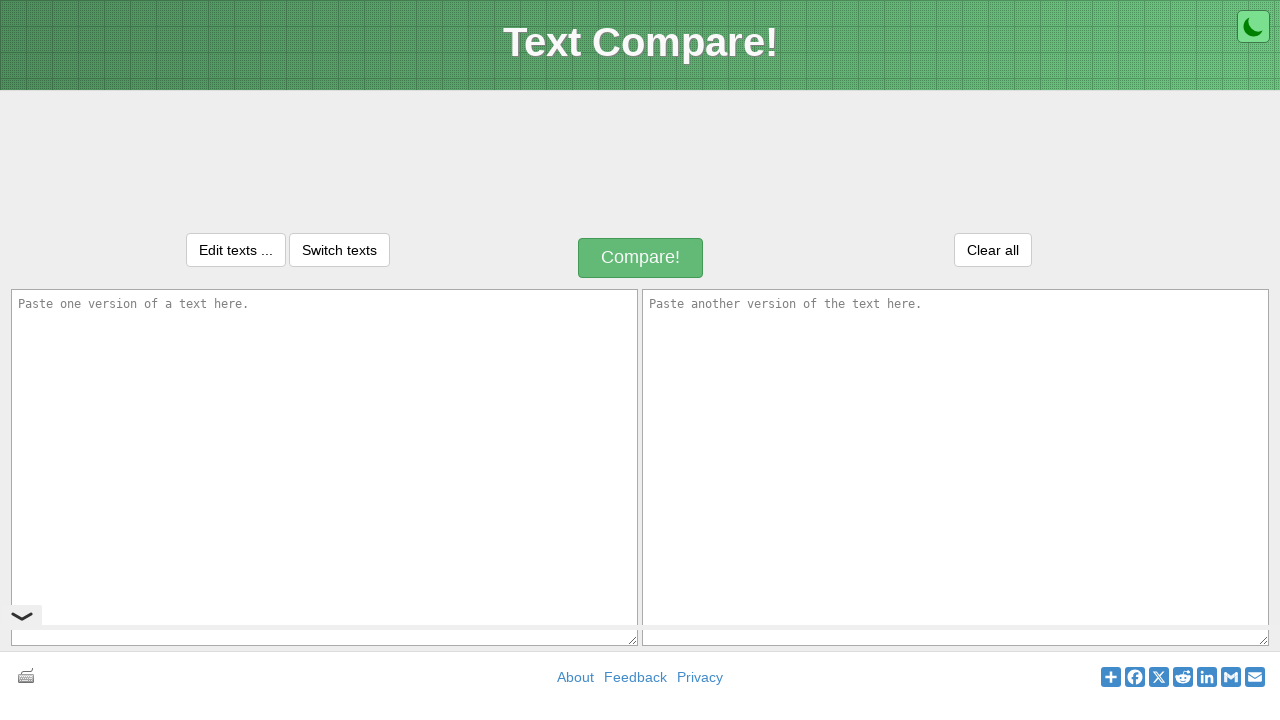

Filled first textarea with 'Welcome' on textarea#inputText1
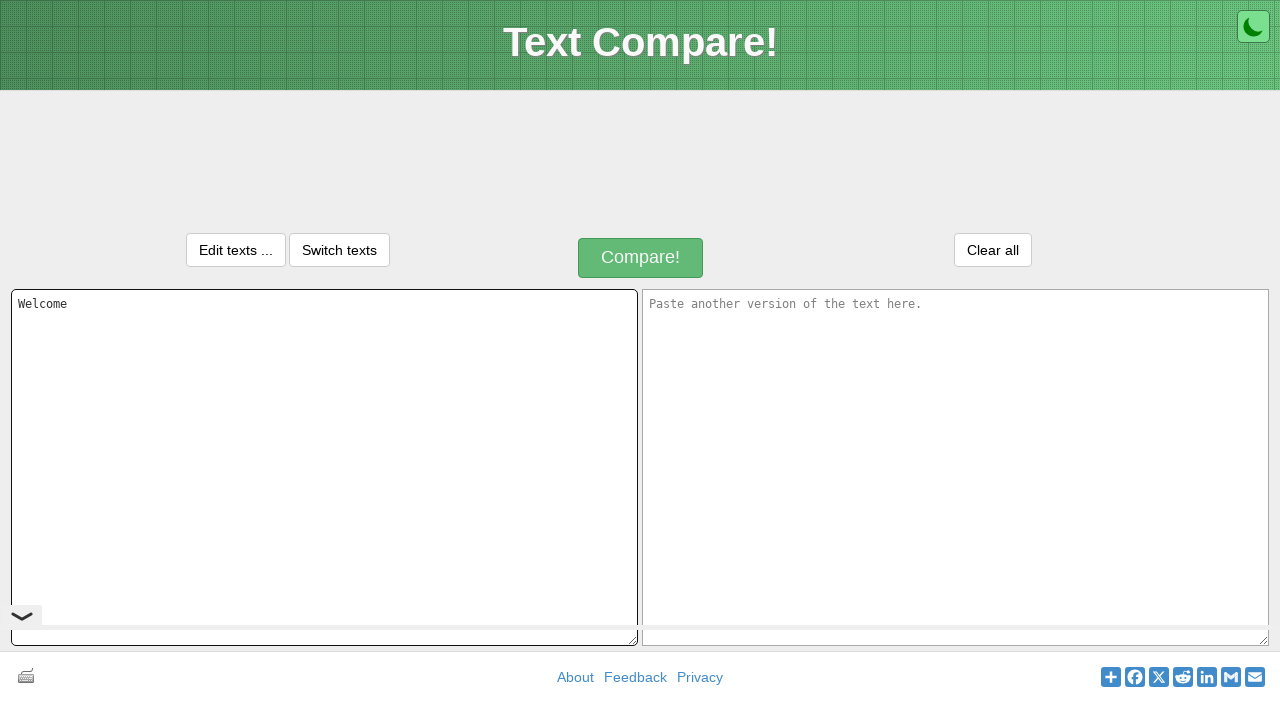

Clicked on first textarea to focus it at (324, 467) on textarea#inputText1
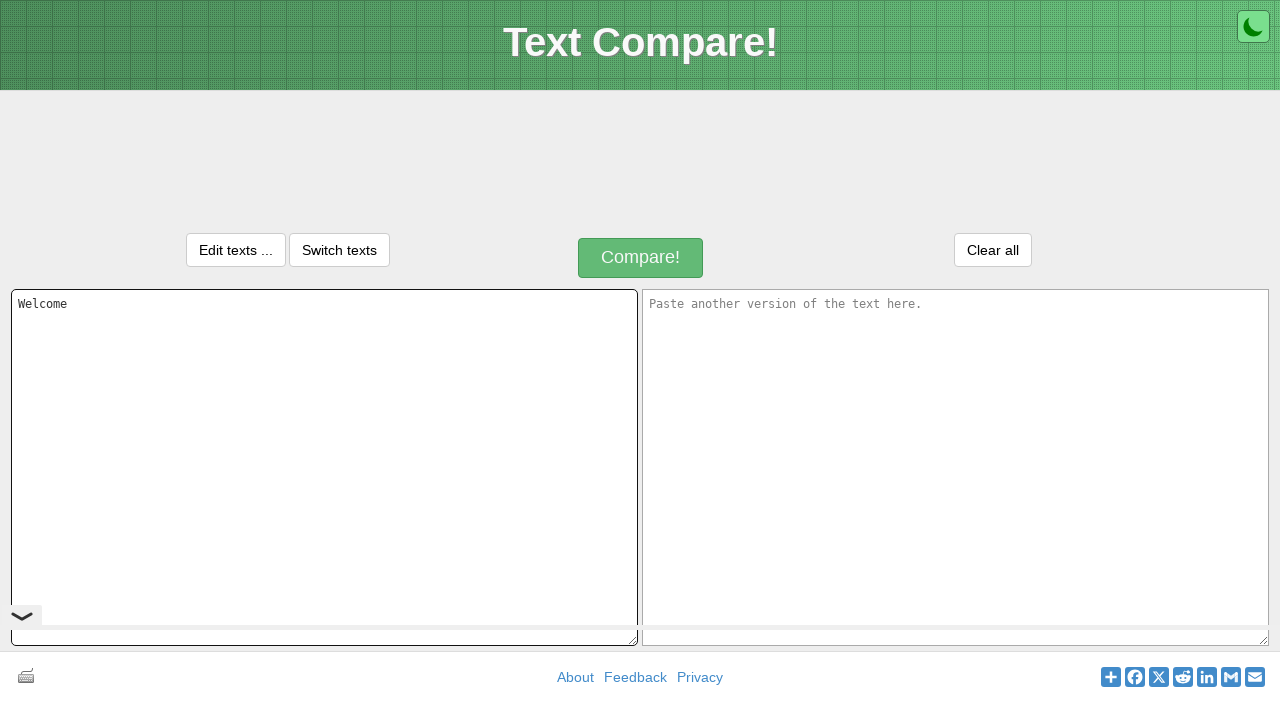

Selected all text in textarea using Ctrl+A
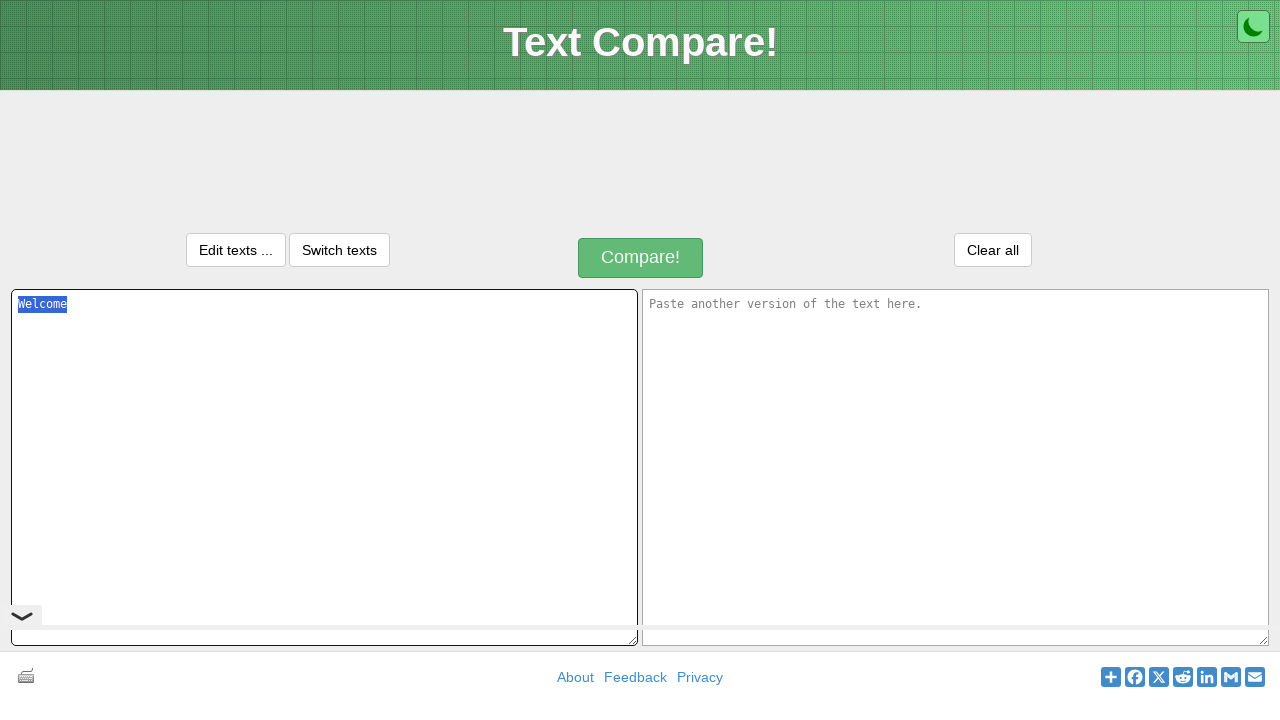

Copied selected text using Ctrl+C
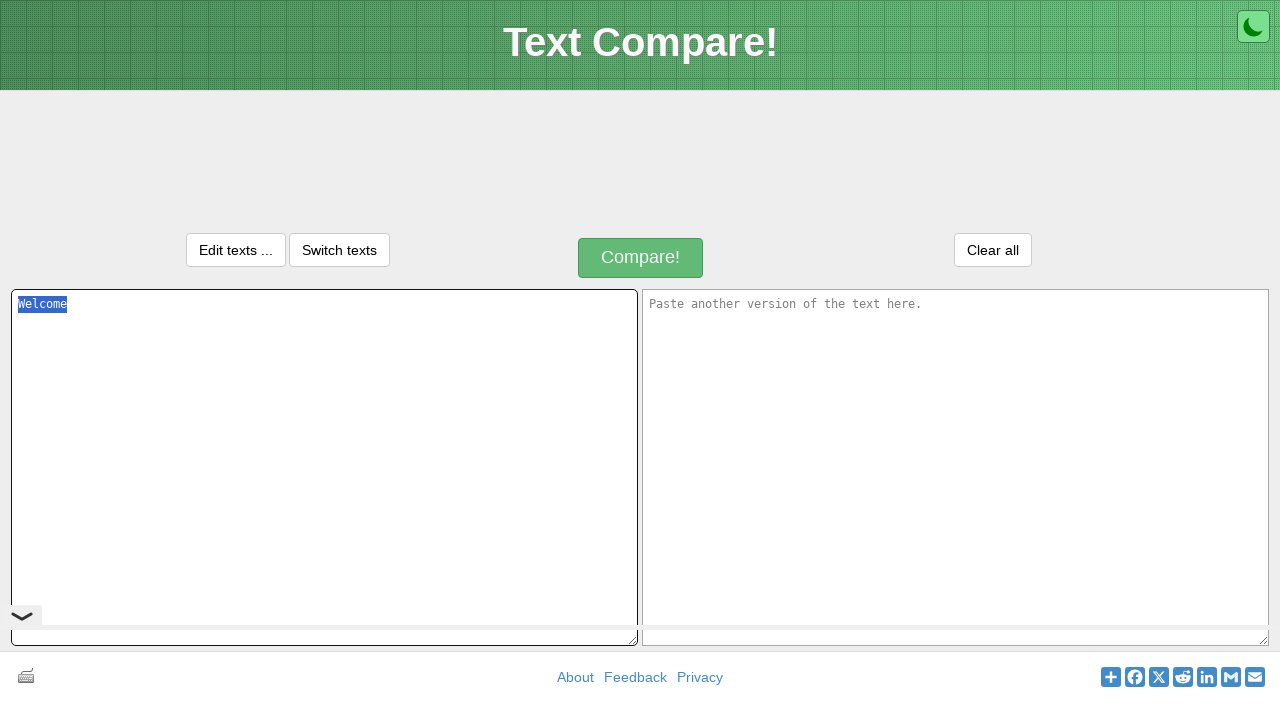

Moved to next field using Tab key
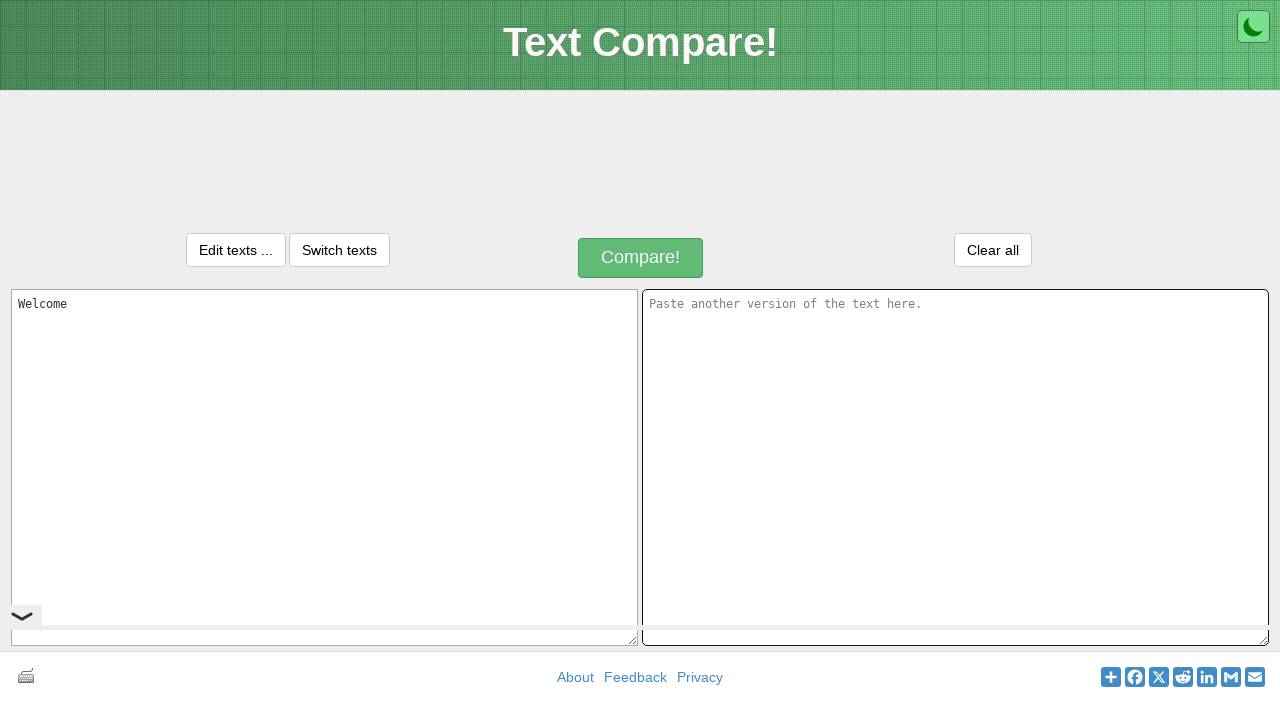

Pasted copied text into second textarea using Ctrl+V
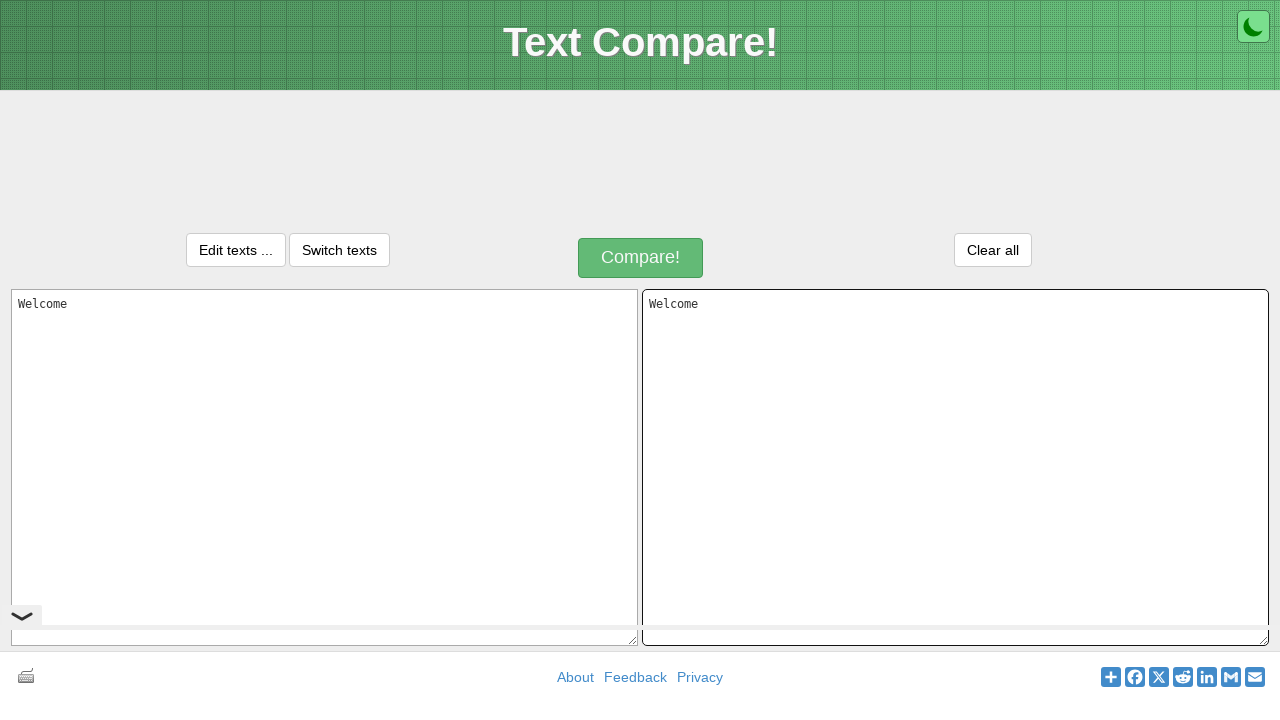

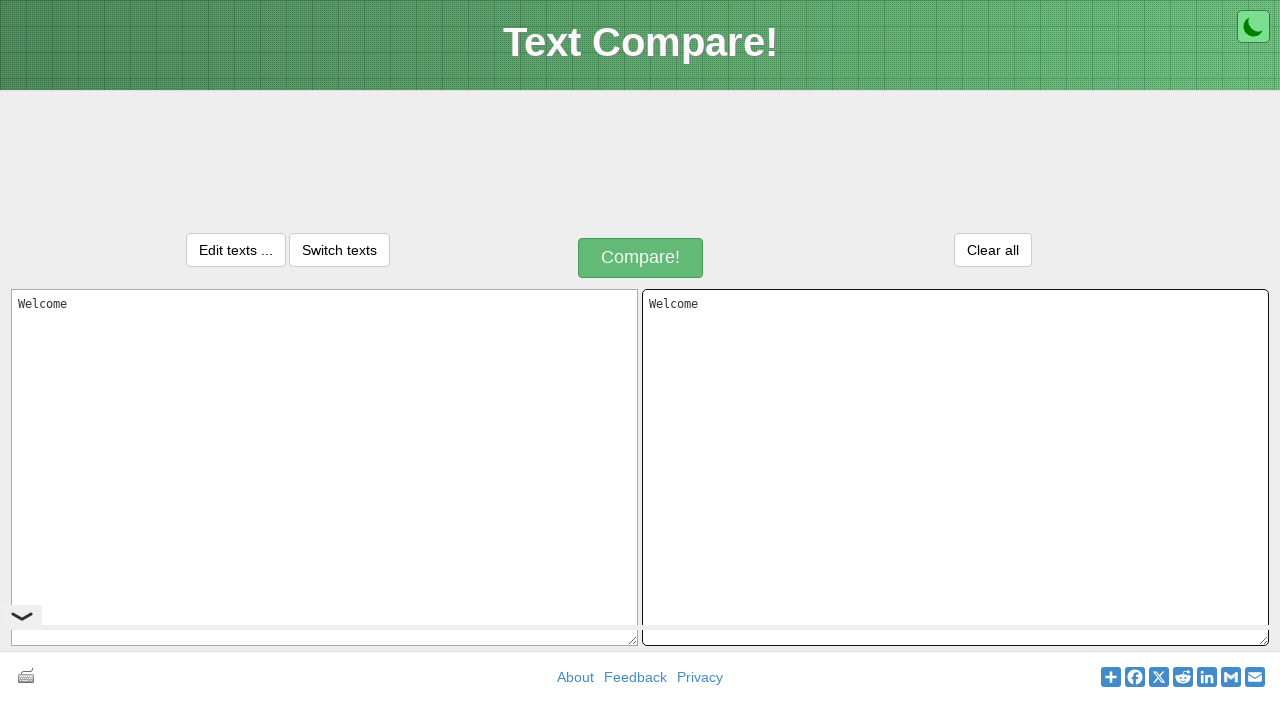